Tests explicit wait functionality by clicking buttons that become available after certain actions, demonstrating various wait conditions

Starting URL: https://syntaxprojects.com/synchronization-explicit-wait.php

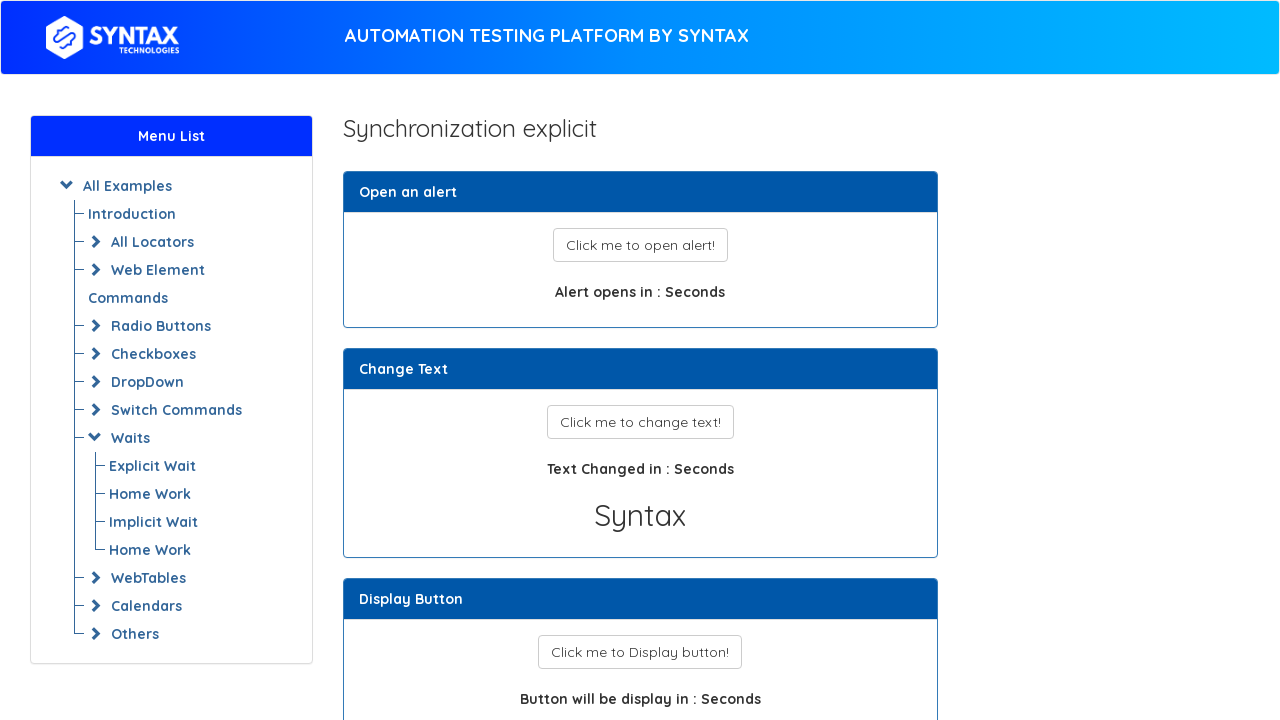

Clicked 'click to display button' to trigger button visibility at (640, 652) on button#display_button
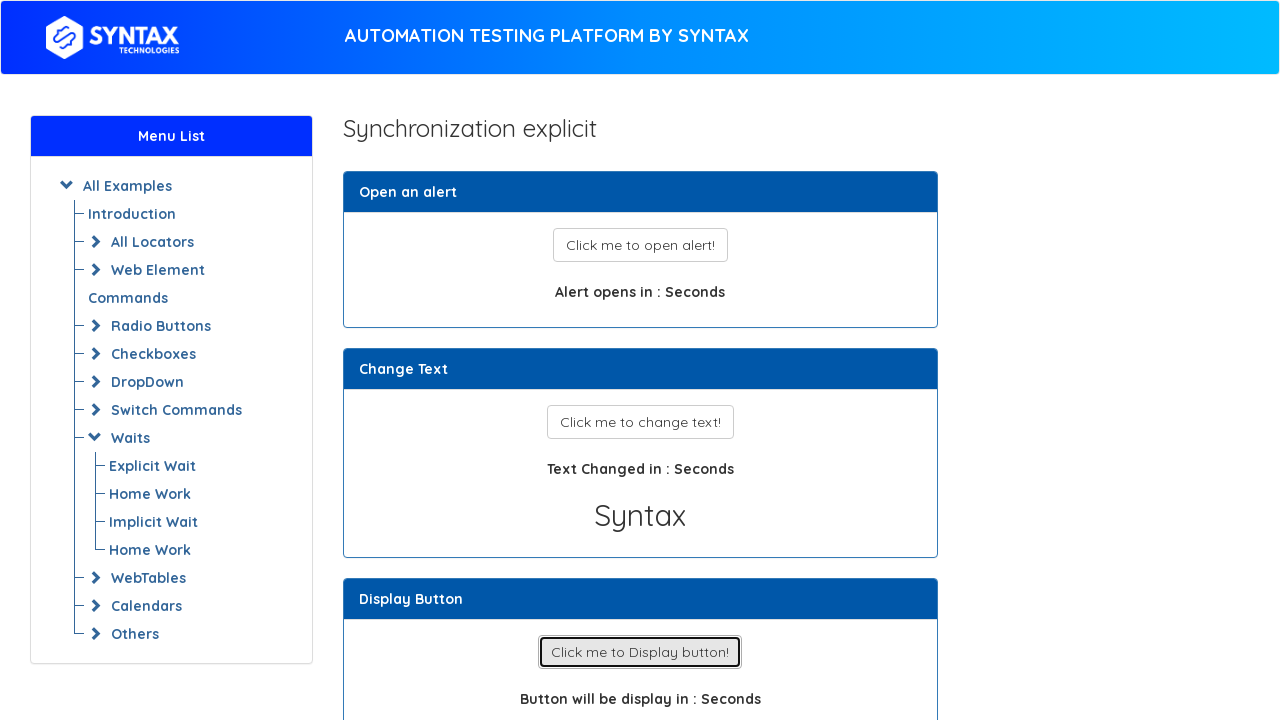

Waited for 'Enabled' button to become visible
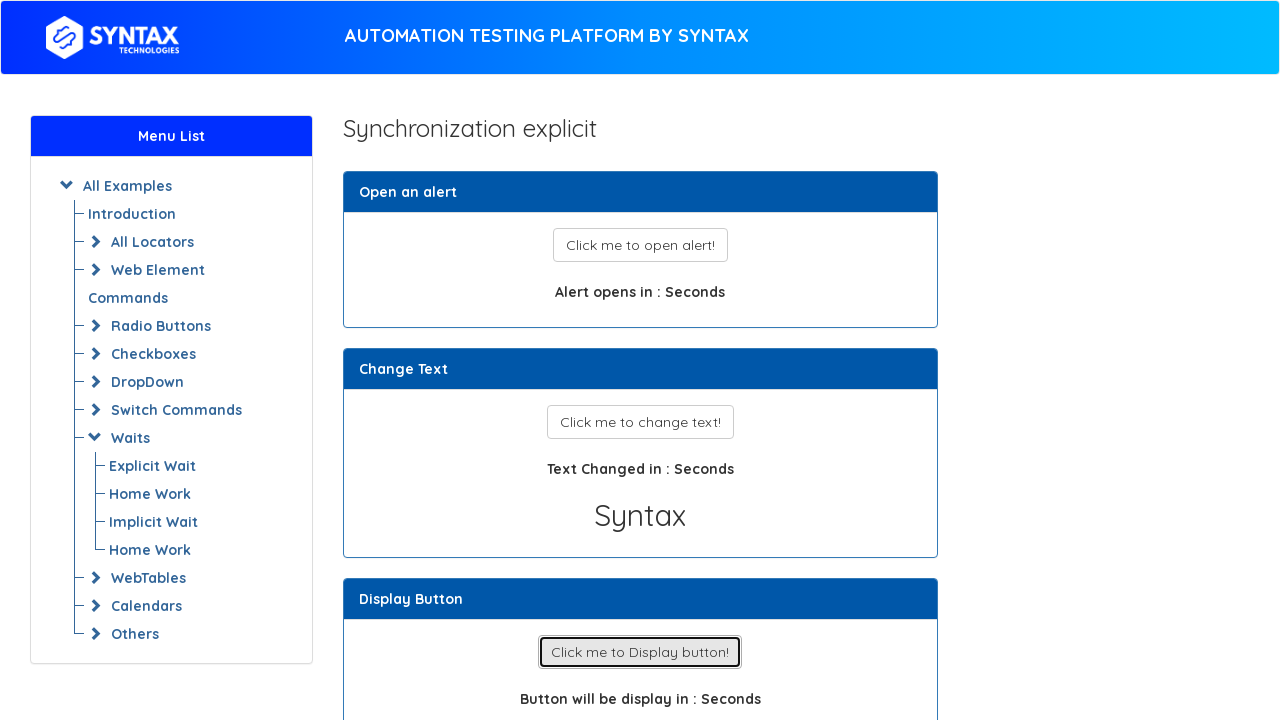

Clicked the 'Enabled' button at (640, 361) on xpath=//button[text()='Enabled']
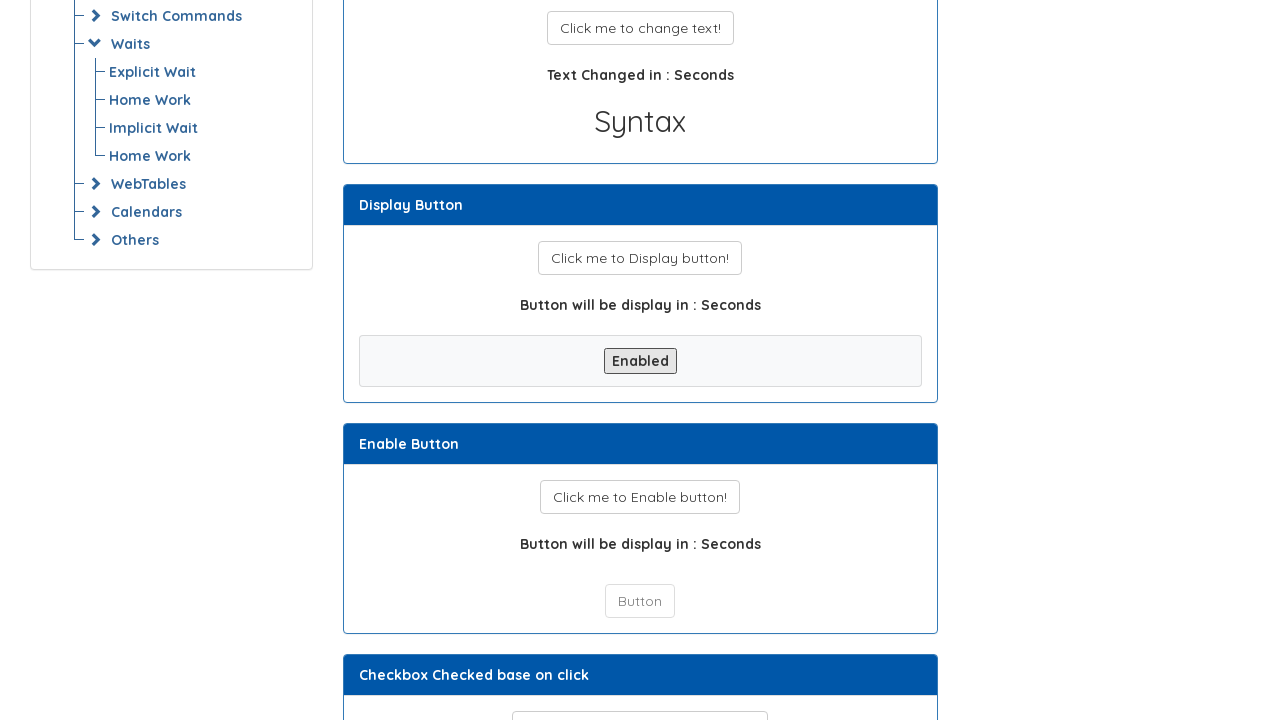

Clicked 'click me to enable button' to enable the target button at (640, 497) on button#enable_button
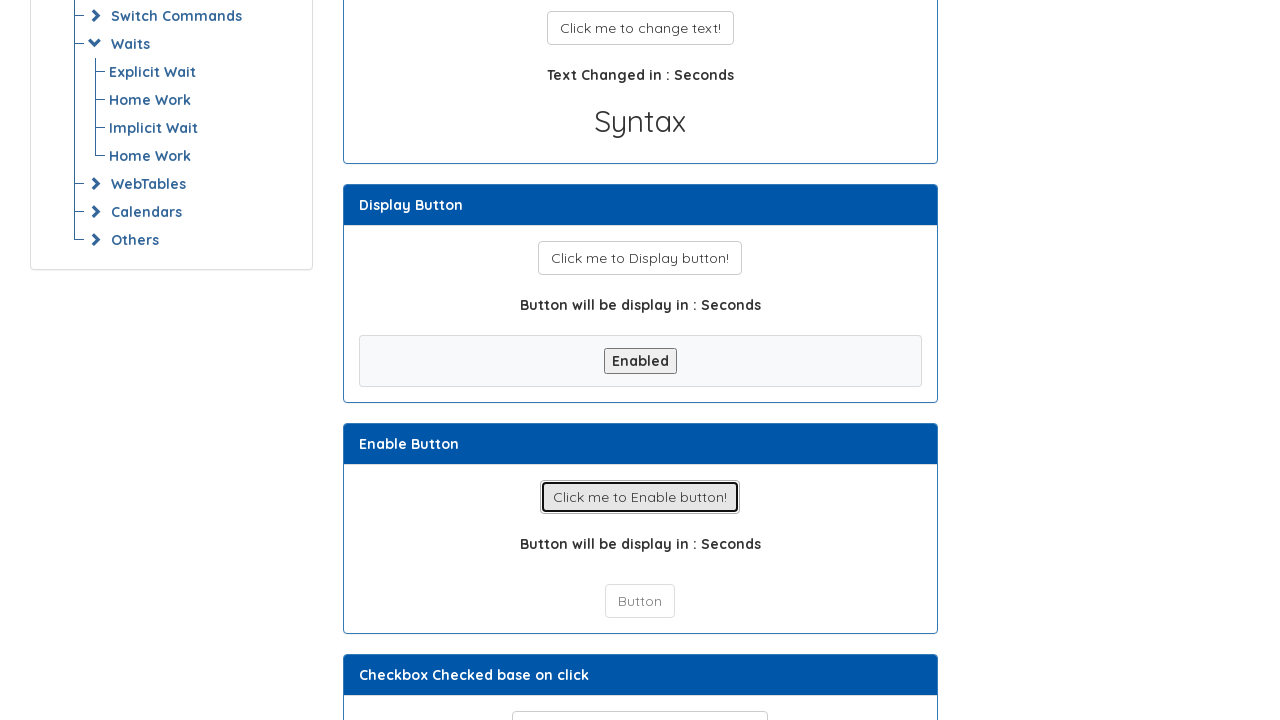

Waited for 'Button' to become visible and enabled
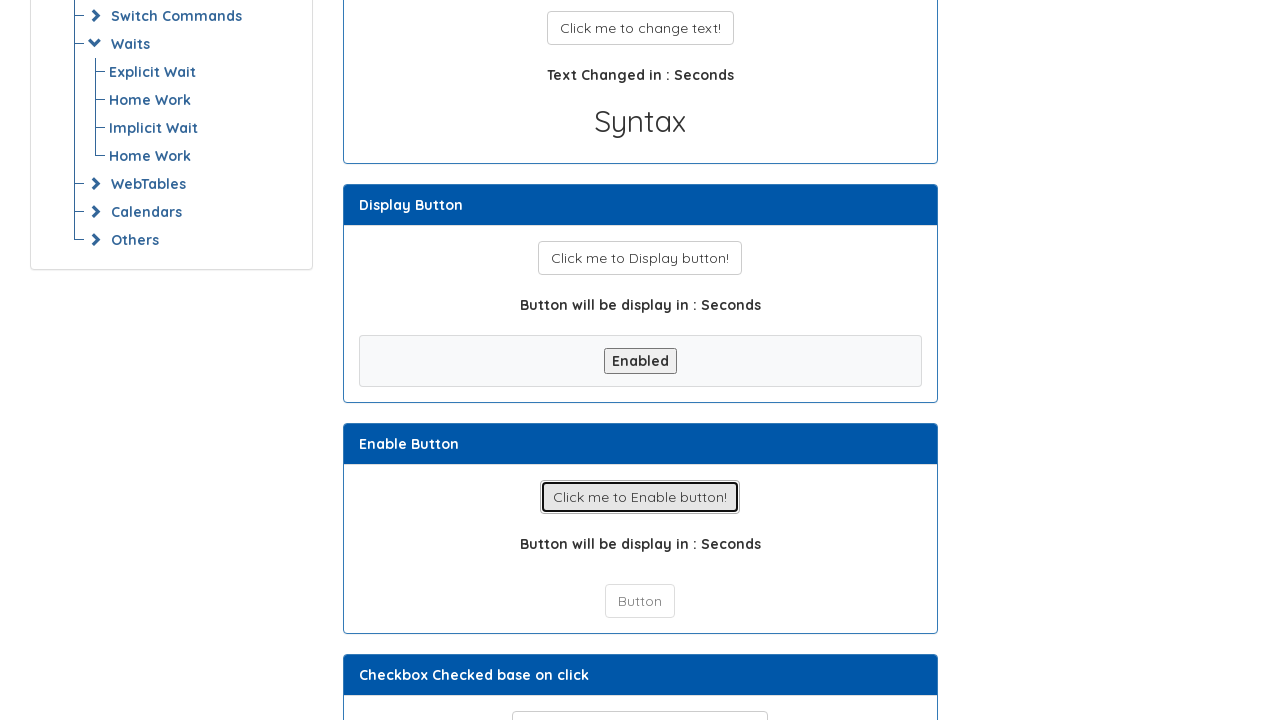

Clicked the 'Button' element at (619, 18) on xpath=//button[text()='Button']
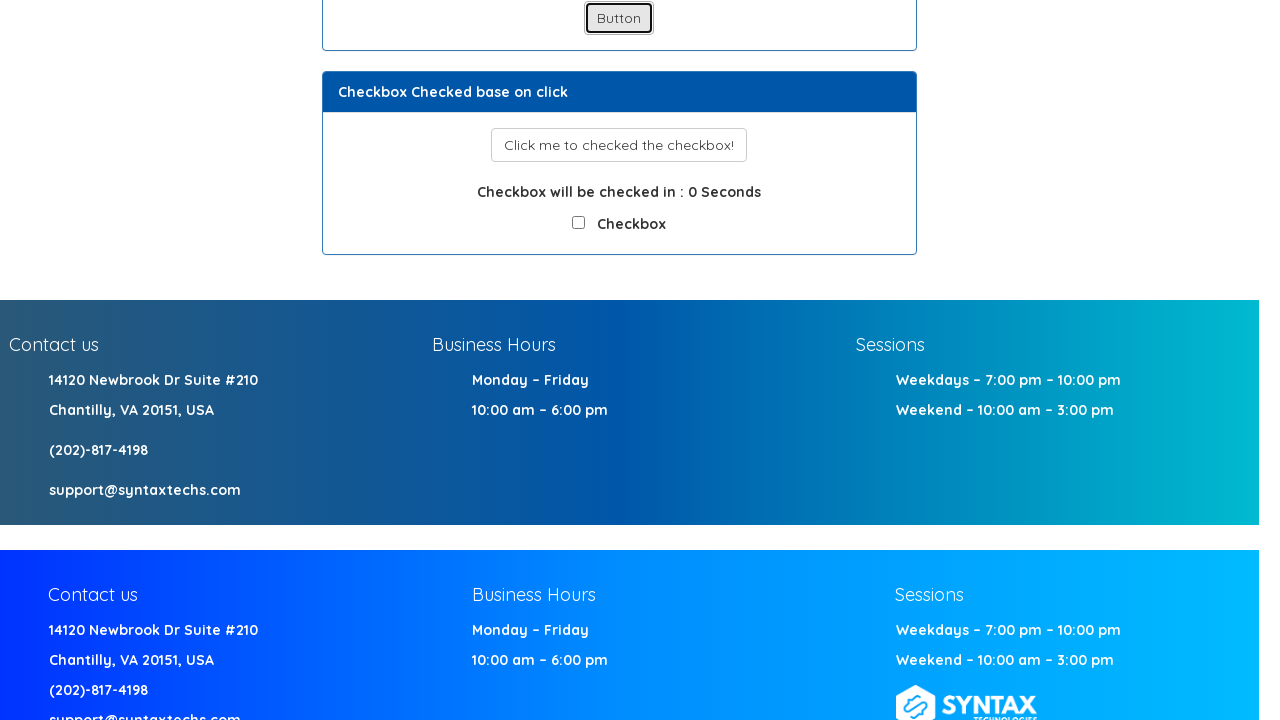

Clicked checkbox button to trigger checkbox visibility at (619, 145) on button#checkbox_button
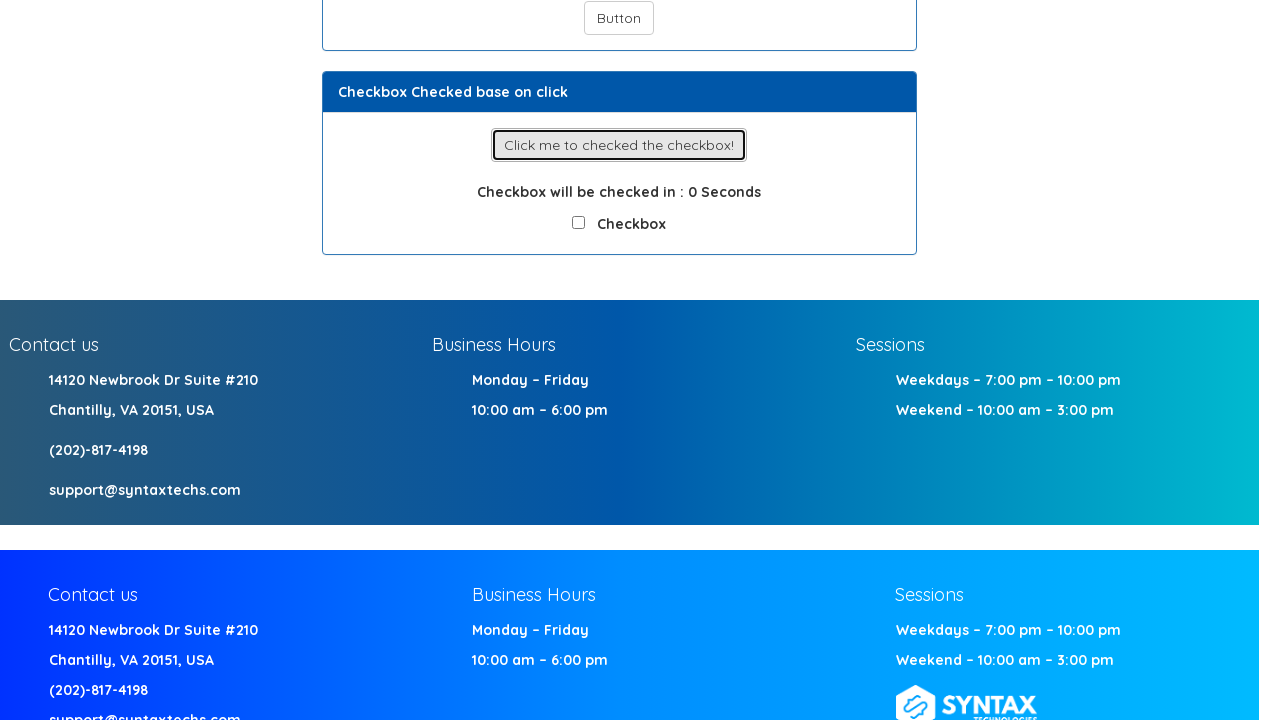

Waited for checkbox element to become visible
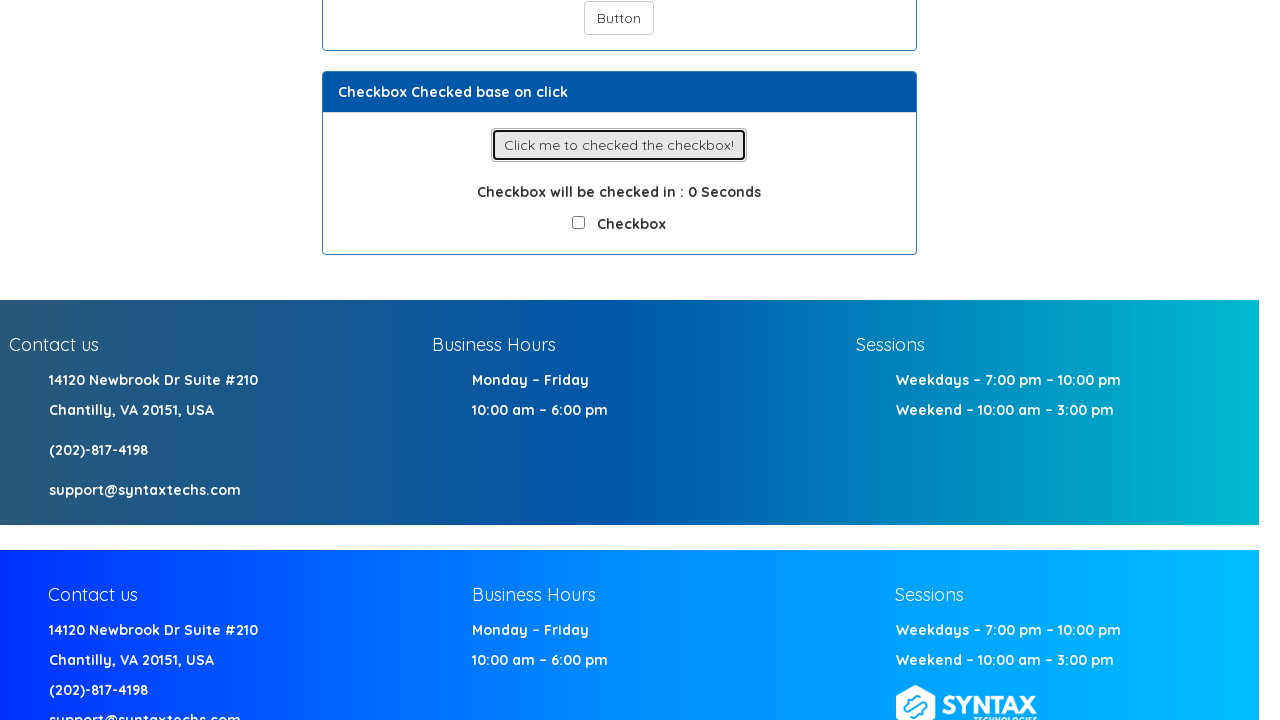

Located checkbox element
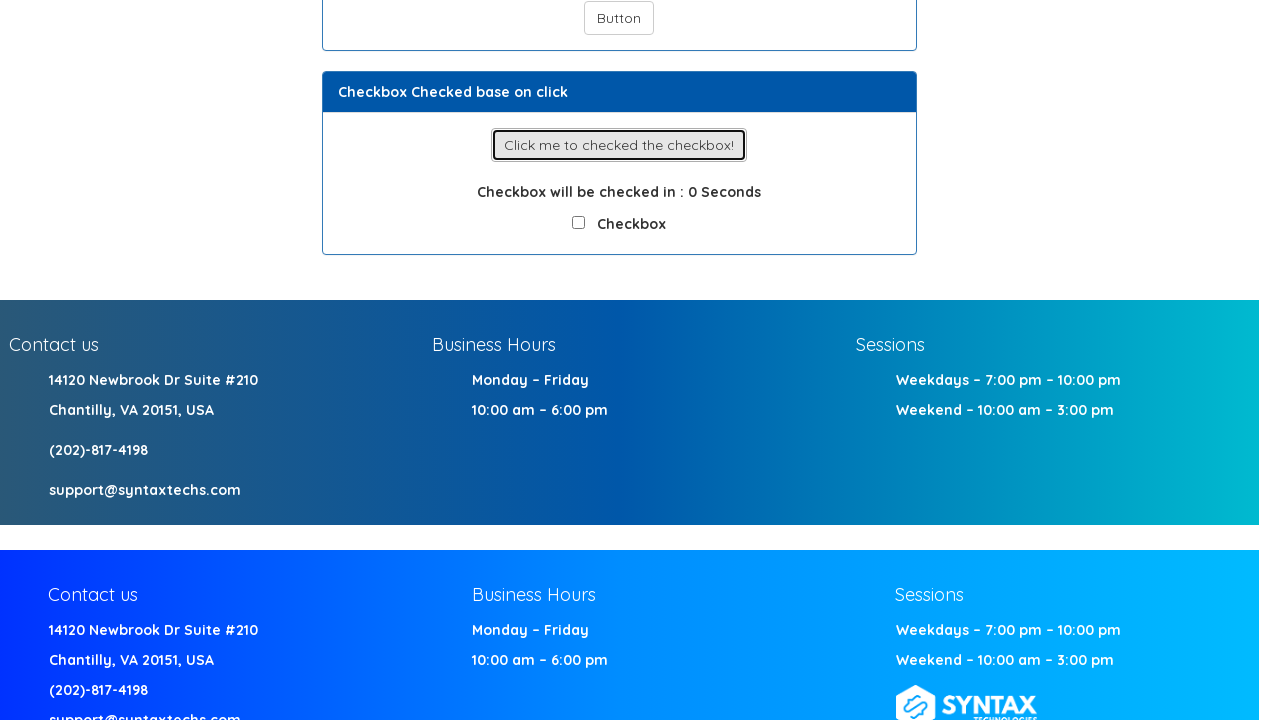

Verified checkbox state - is_checked: False
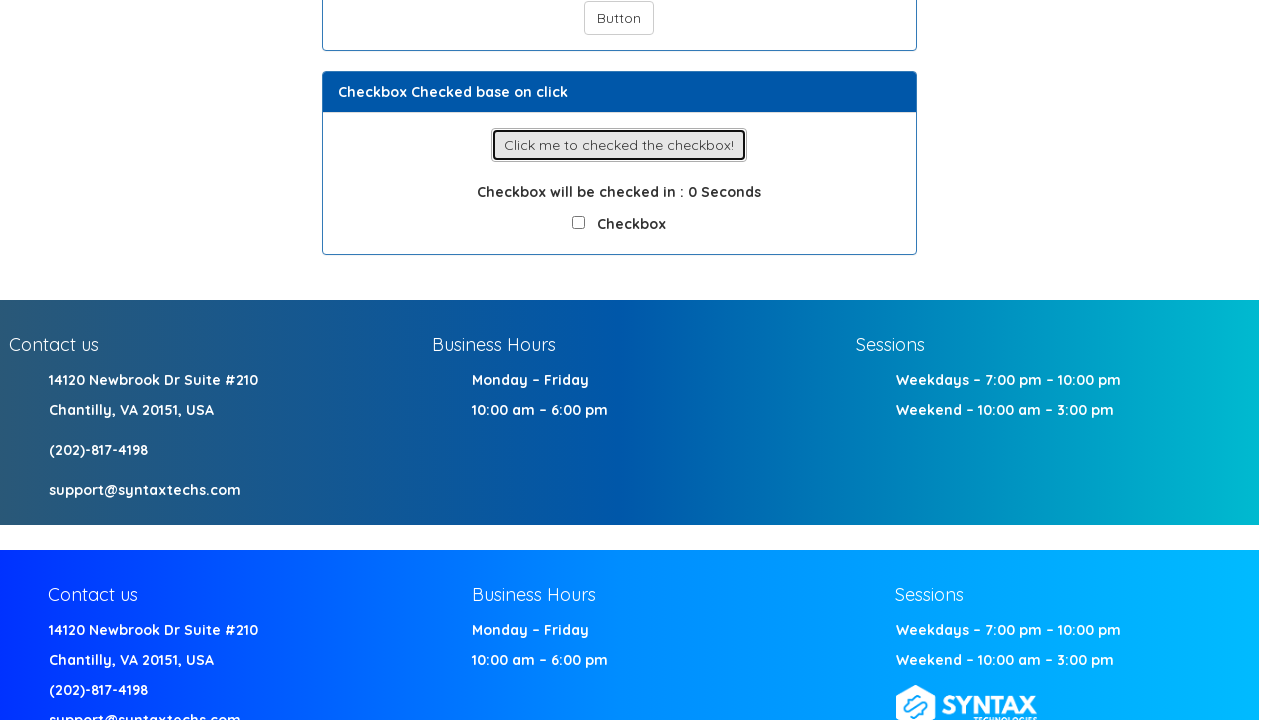

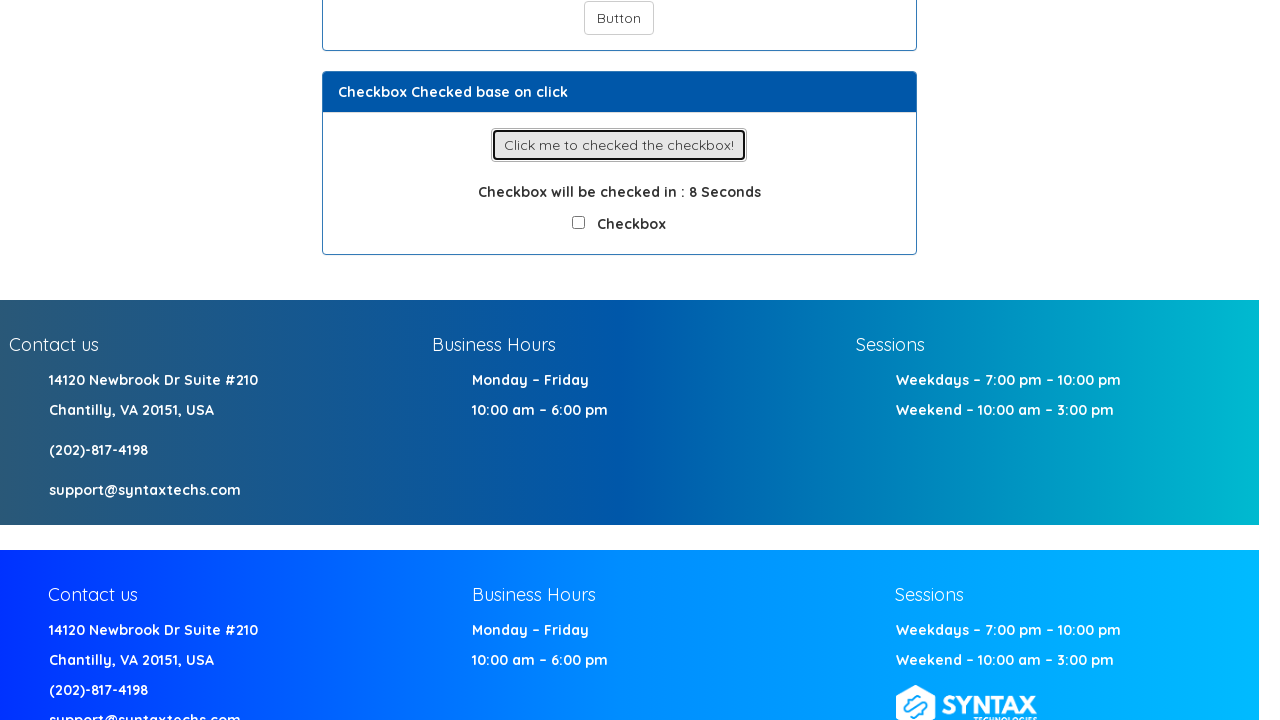